Tests adding elements by clicking the "Add Element" button 10 times and verifying 10 delete buttons appear

Starting URL: http://the-internet.herokuapp.com/add_remove_elements/

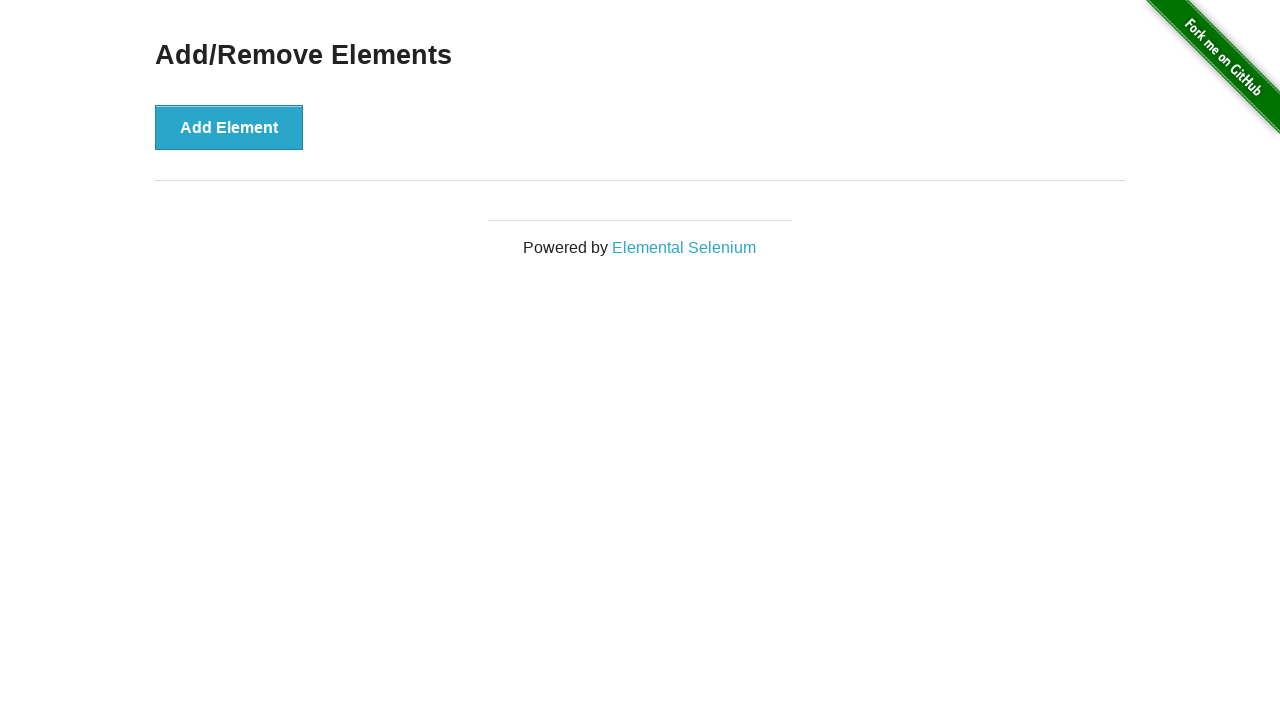

Clicked 'Add Element' button (iteration 1/10) at (229, 127) on xpath=//div[@id='content']//button[.='Add Element']
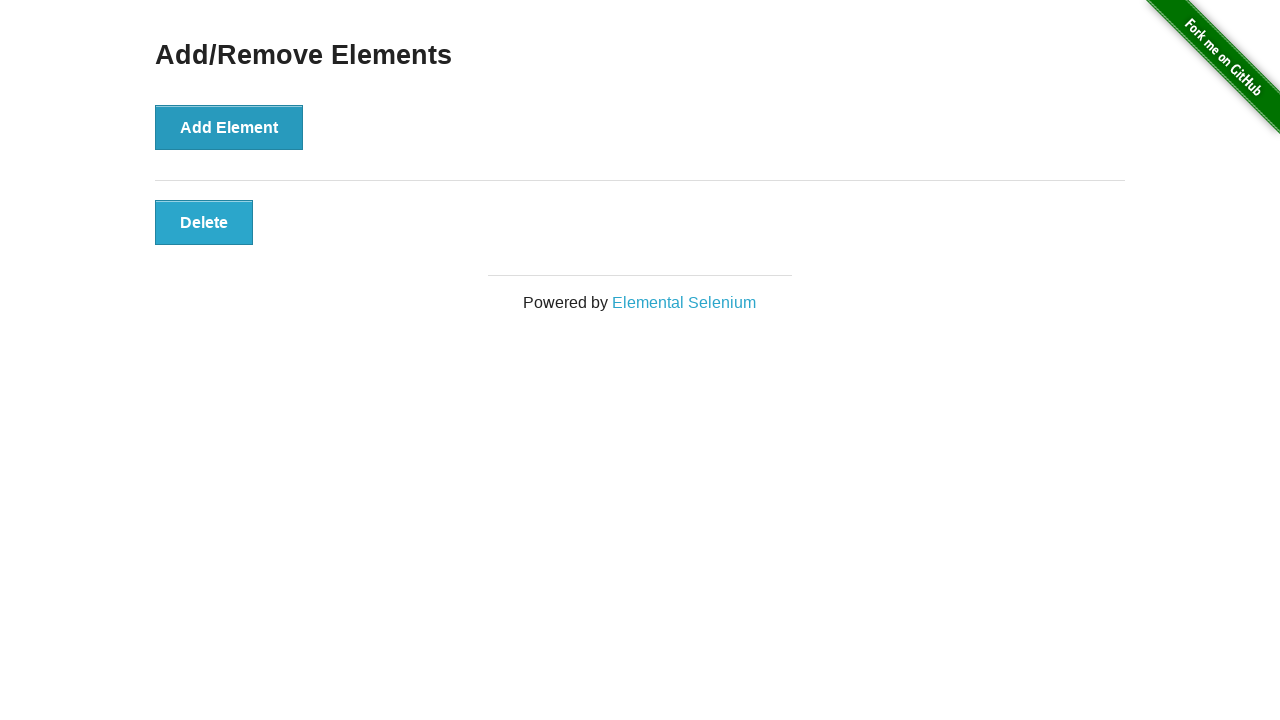

Clicked 'Add Element' button (iteration 2/10) at (229, 127) on xpath=//div[@id='content']//button[.='Add Element']
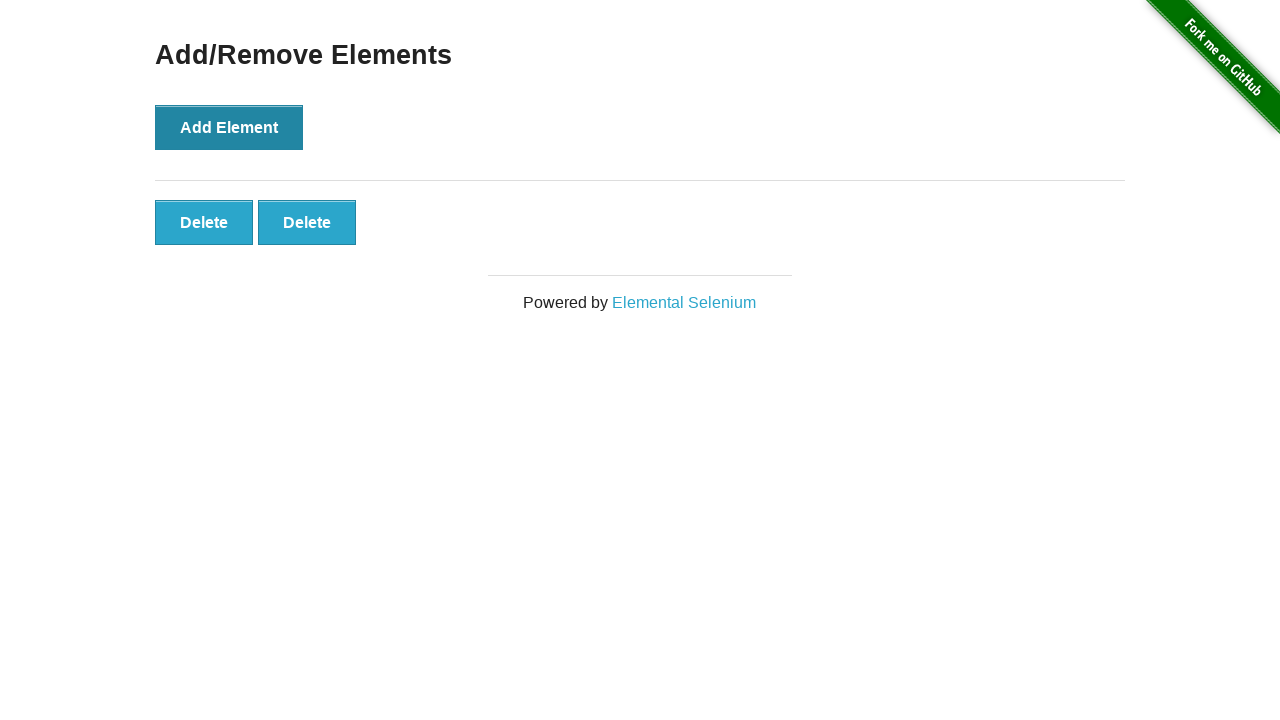

Clicked 'Add Element' button (iteration 3/10) at (229, 127) on xpath=//div[@id='content']//button[.='Add Element']
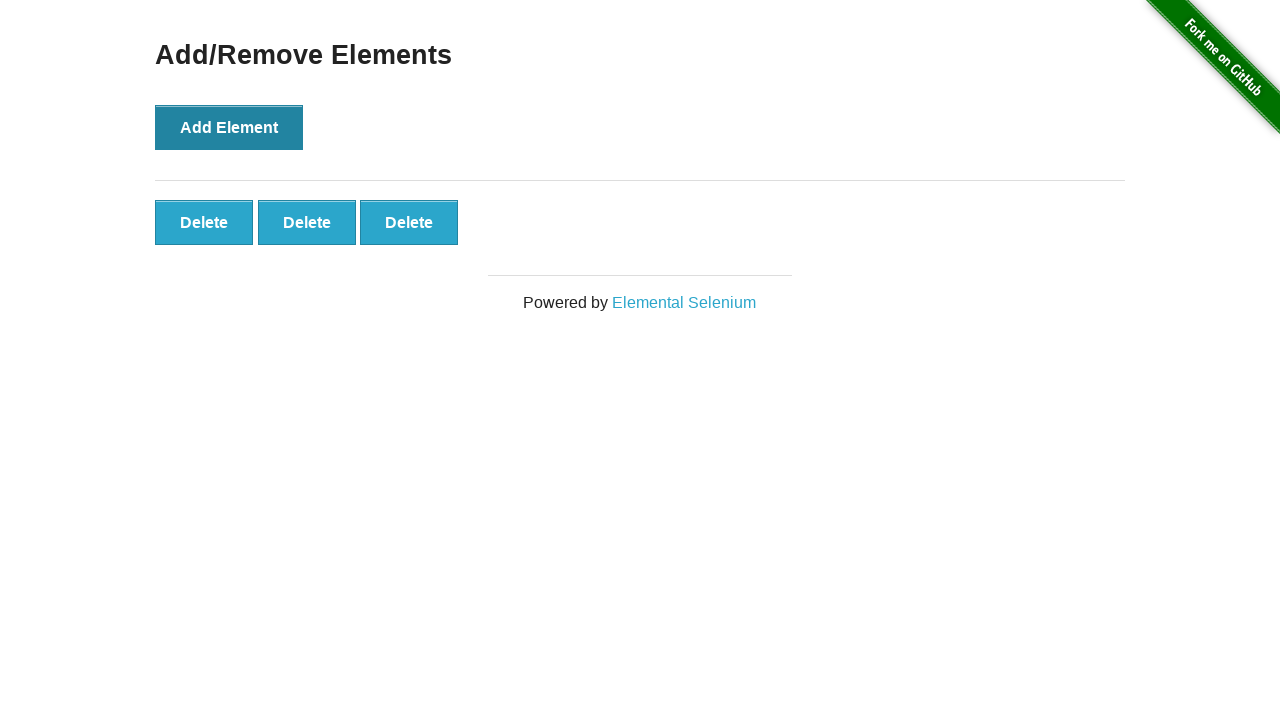

Clicked 'Add Element' button (iteration 4/10) at (229, 127) on xpath=//div[@id='content']//button[.='Add Element']
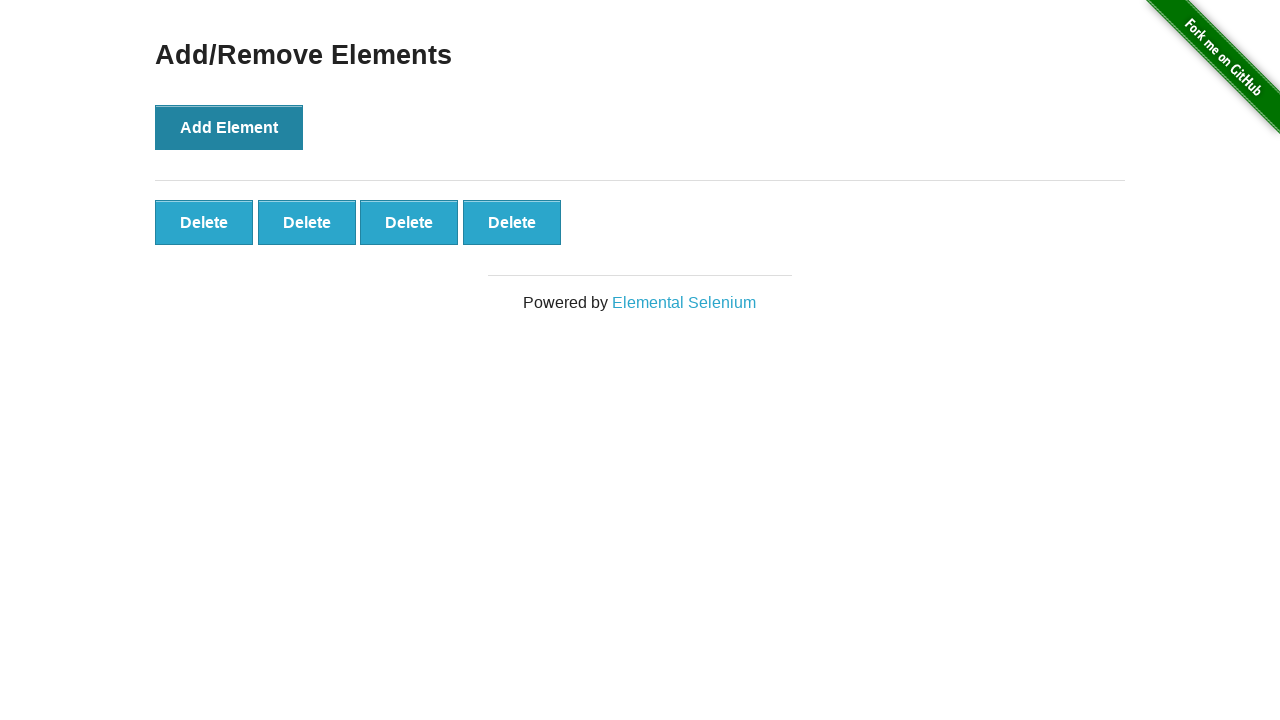

Clicked 'Add Element' button (iteration 5/10) at (229, 127) on xpath=//div[@id='content']//button[.='Add Element']
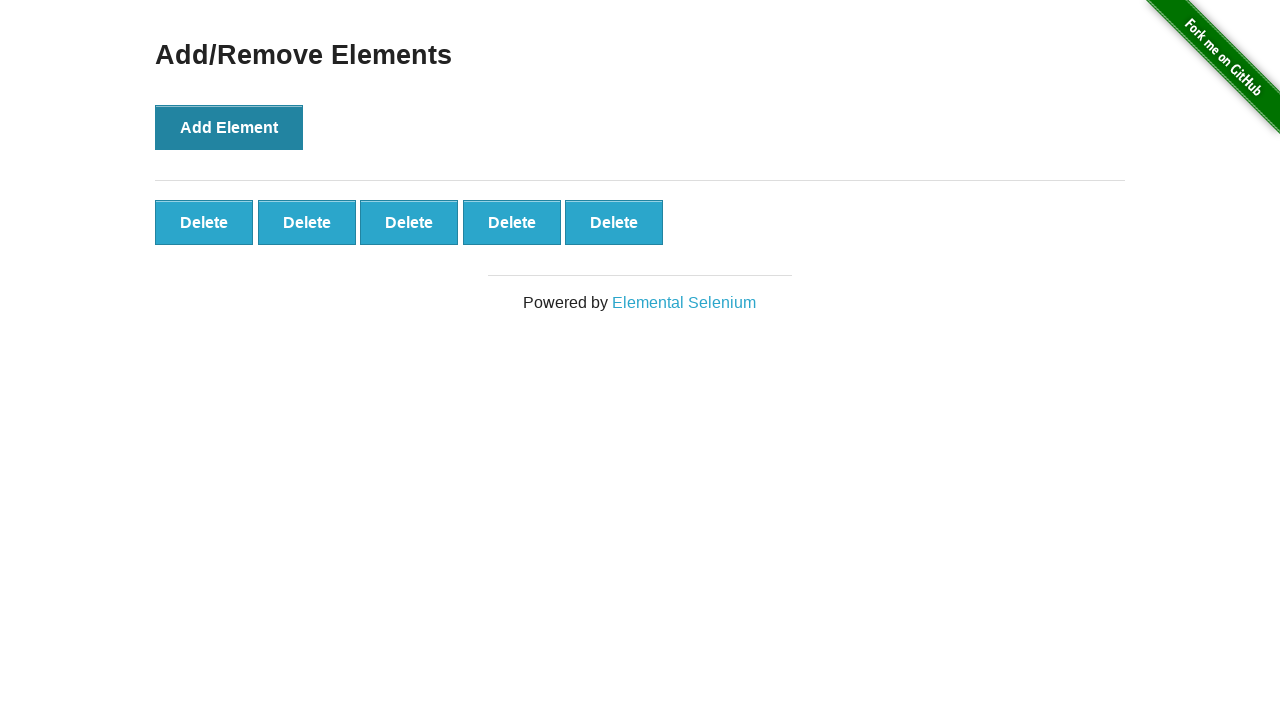

Clicked 'Add Element' button (iteration 6/10) at (229, 127) on xpath=//div[@id='content']//button[.='Add Element']
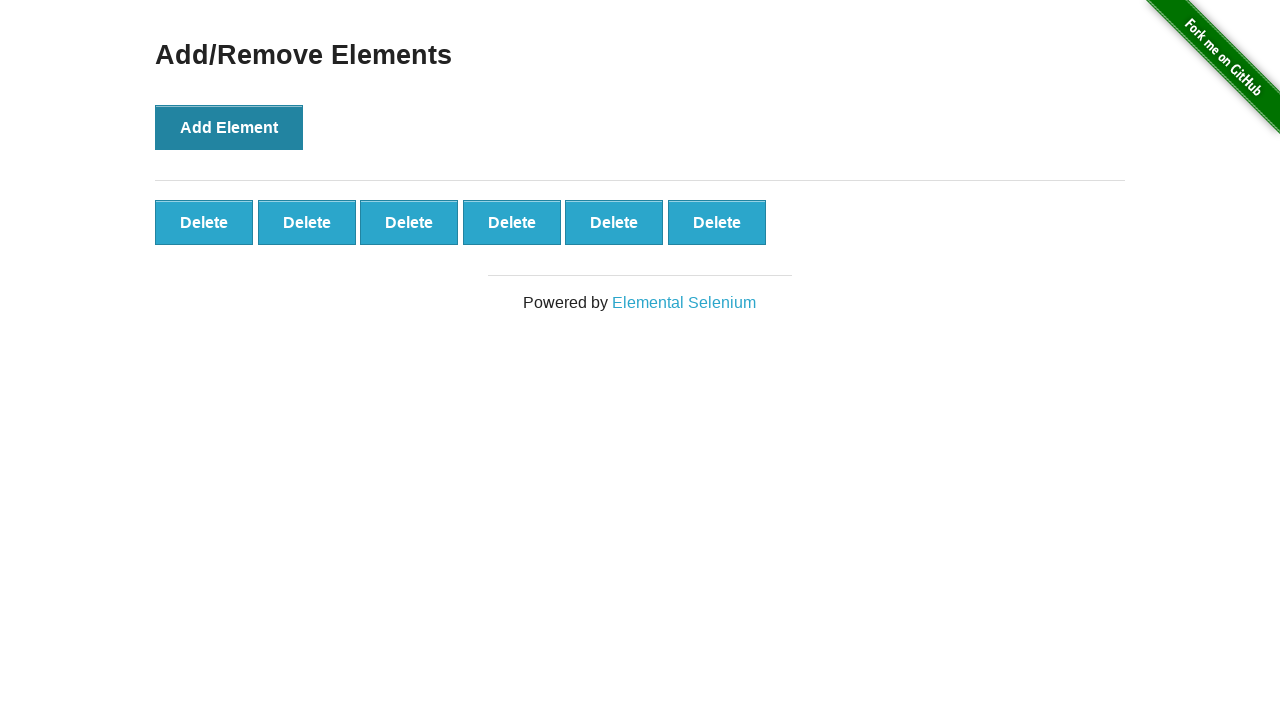

Clicked 'Add Element' button (iteration 7/10) at (229, 127) on xpath=//div[@id='content']//button[.='Add Element']
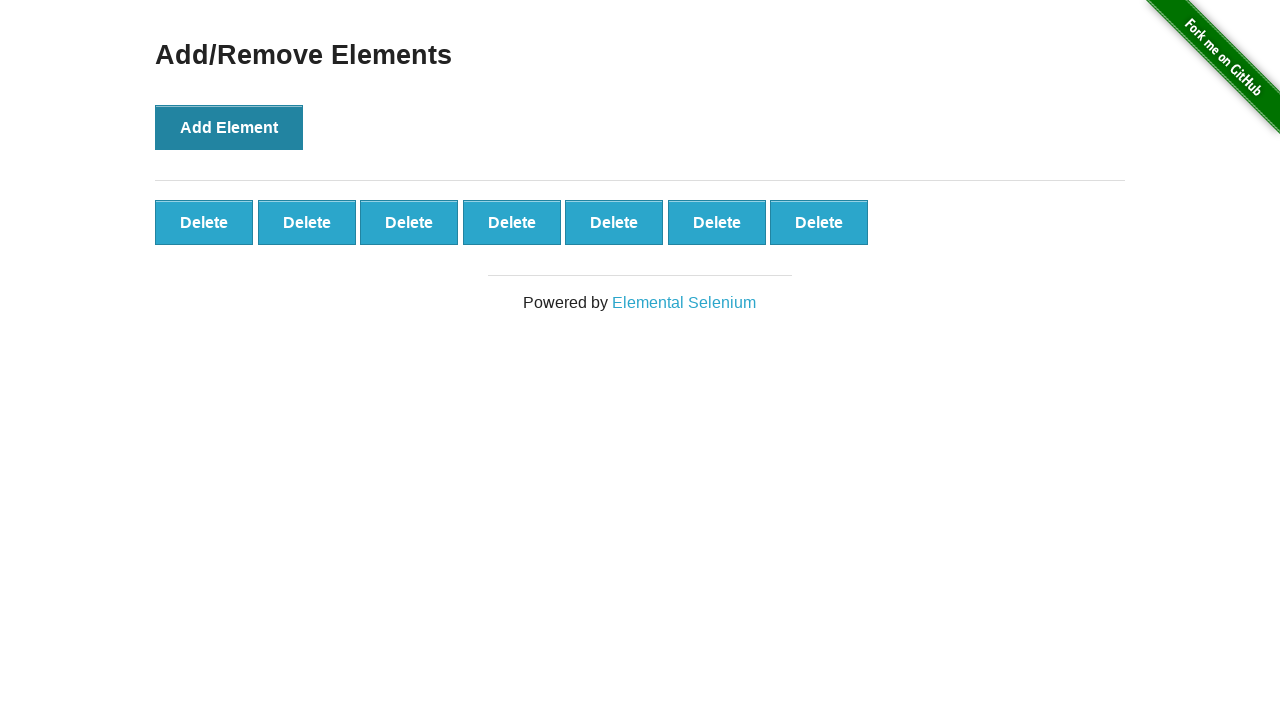

Clicked 'Add Element' button (iteration 8/10) at (229, 127) on xpath=//div[@id='content']//button[.='Add Element']
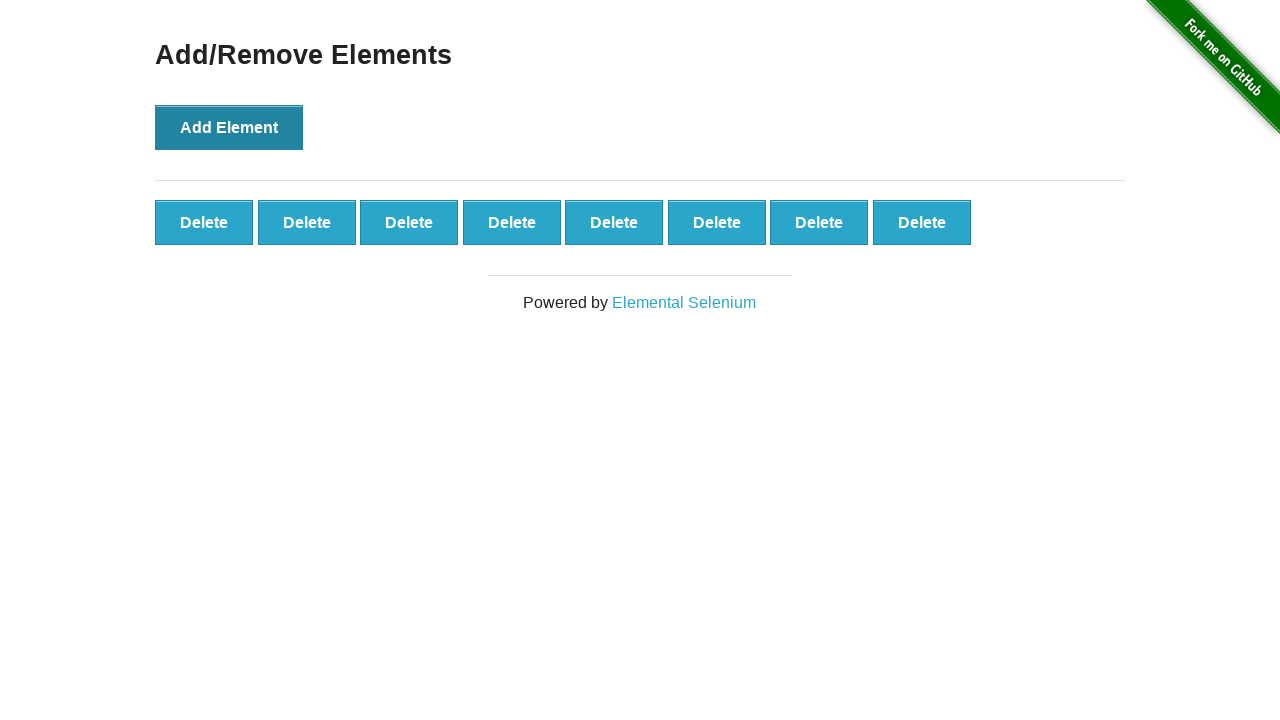

Clicked 'Add Element' button (iteration 9/10) at (229, 127) on xpath=//div[@id='content']//button[.='Add Element']
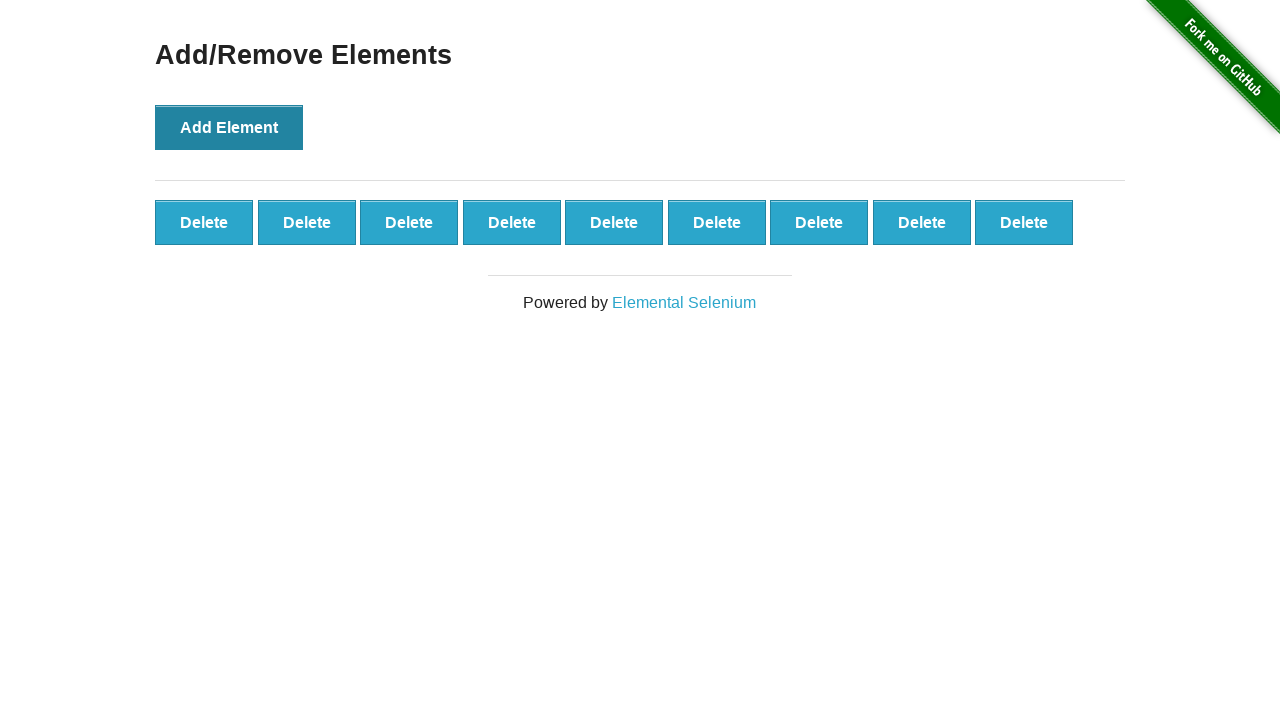

Clicked 'Add Element' button (iteration 10/10) at (229, 127) on xpath=//div[@id='content']//button[.='Add Element']
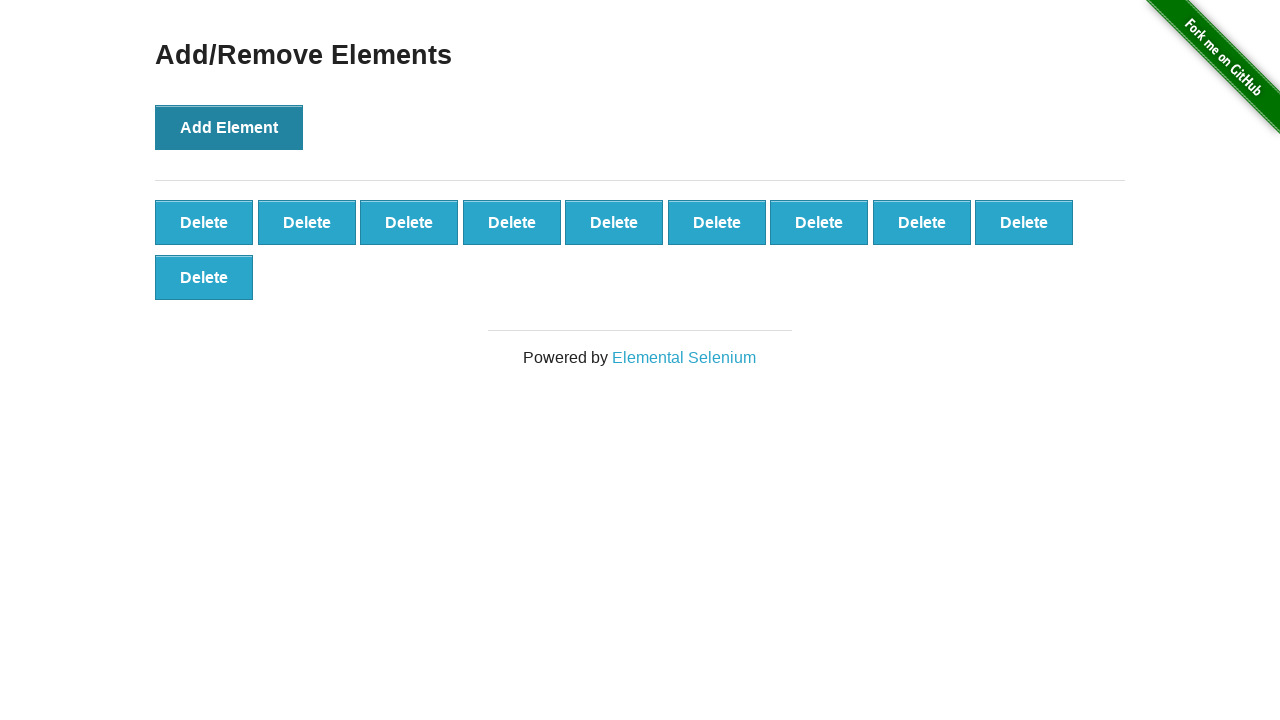

Verified that 10 delete buttons were created
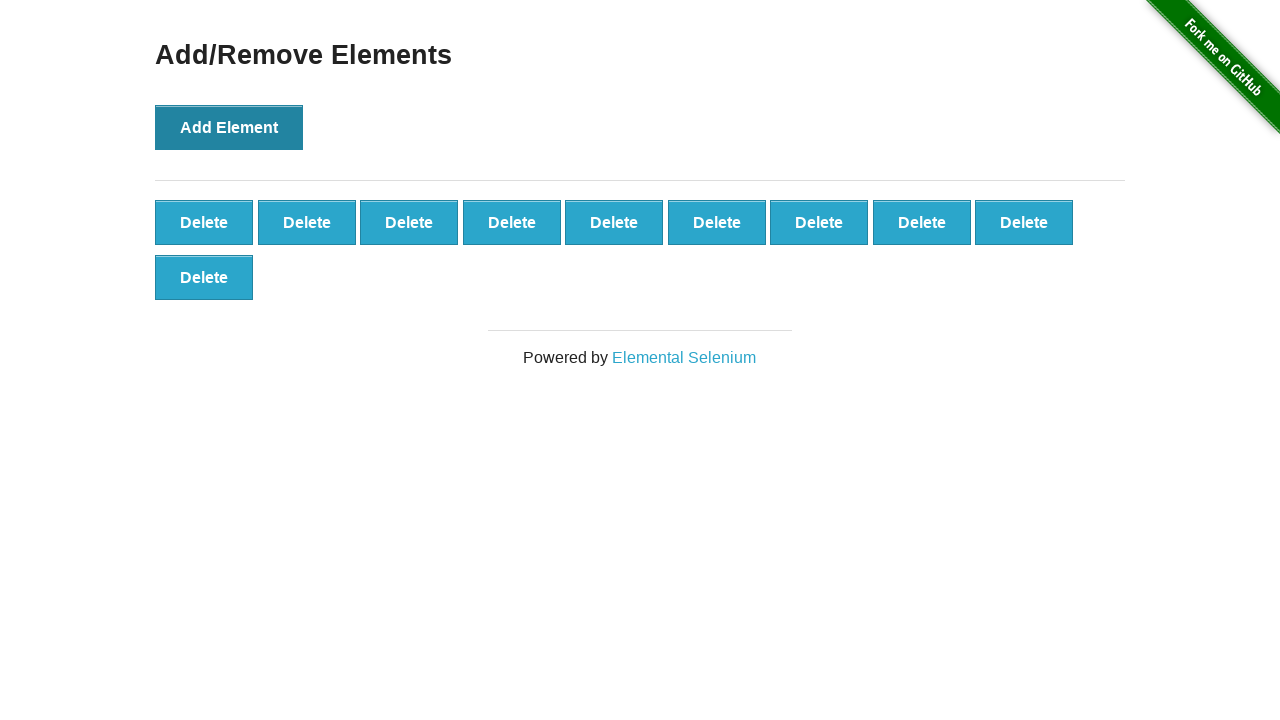

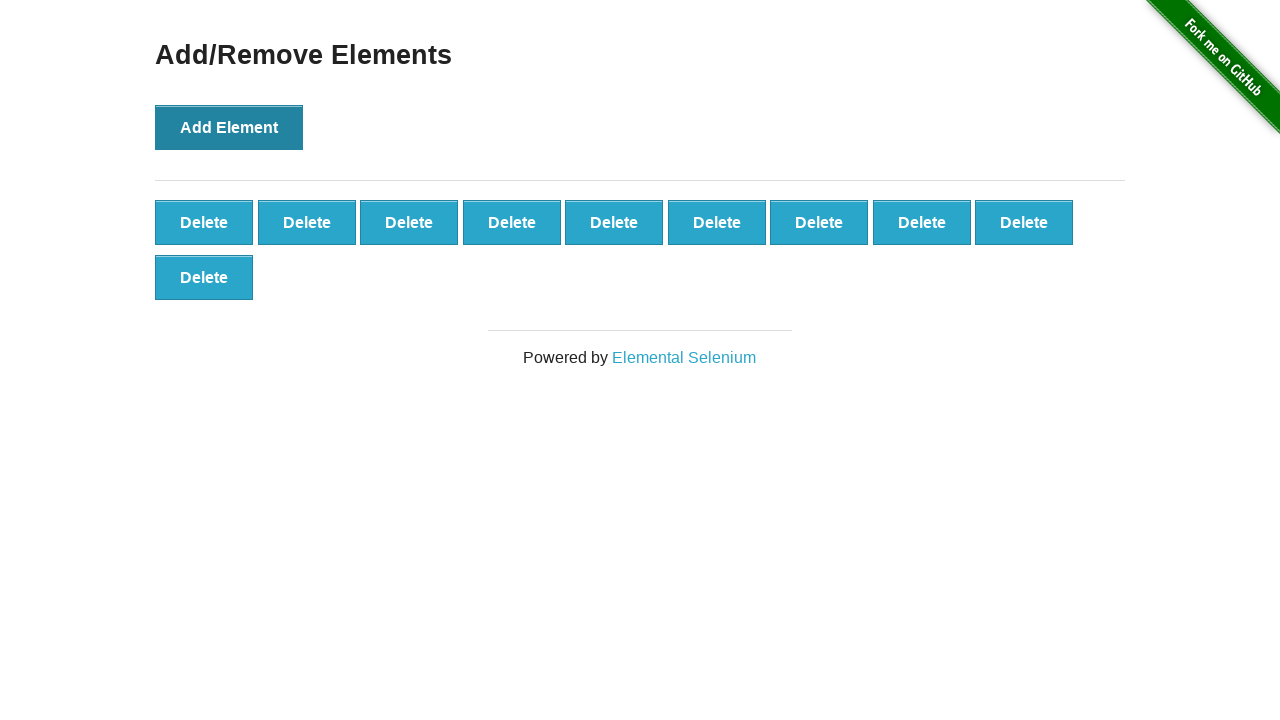